Tests handling a JavaScript confirmation dialog by clicking a button to trigger it and dismissing it with cancel

Starting URL: https://the-internet.herokuapp.com/javascript_alerts

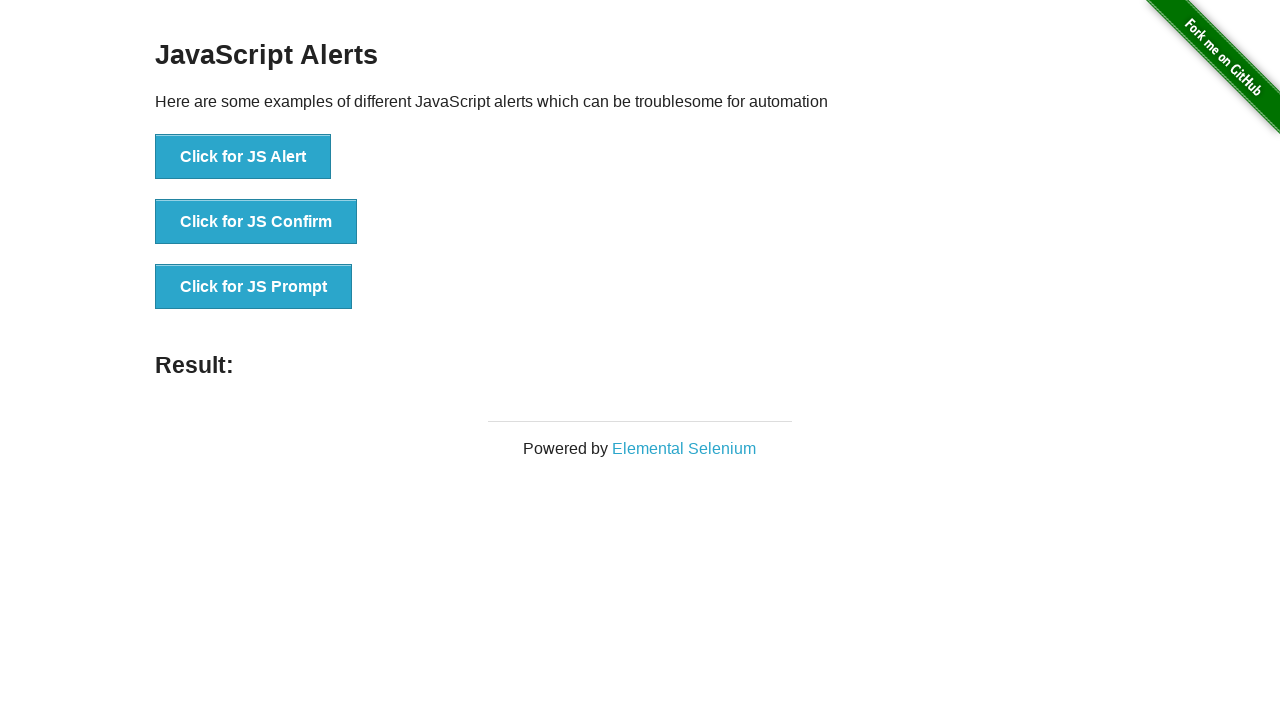

Set up dialog handler to dismiss confirmation alerts
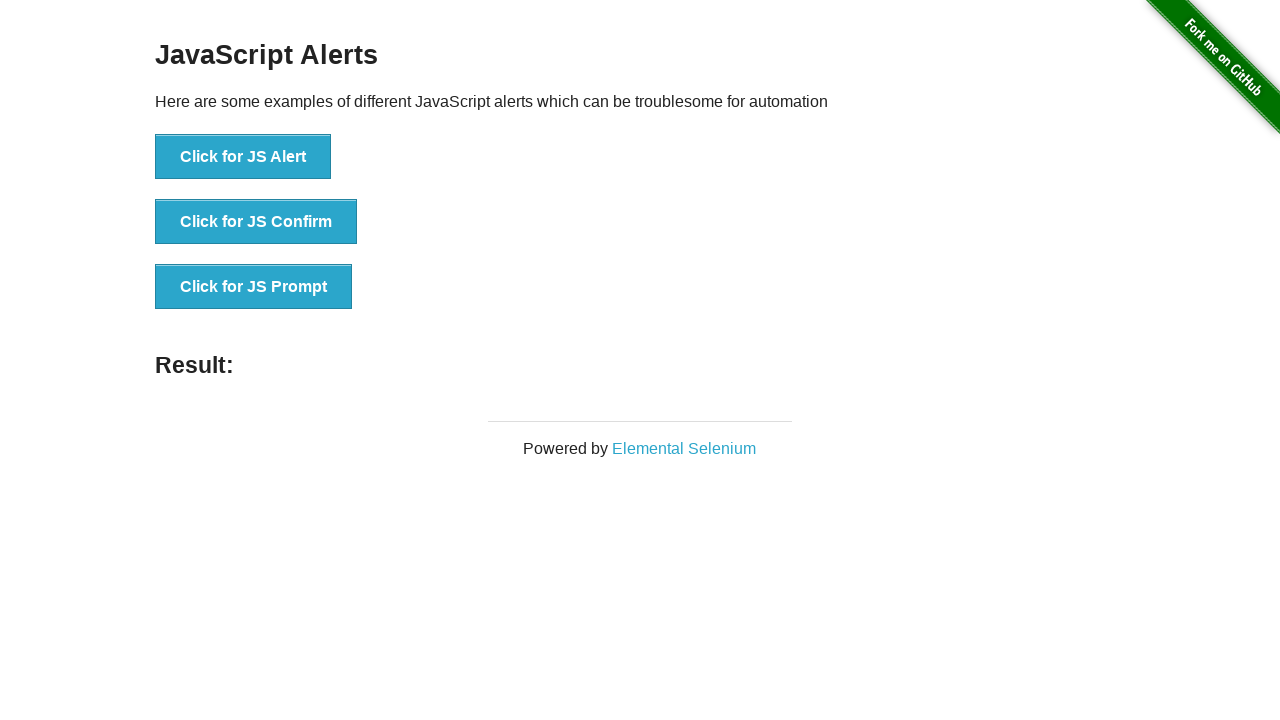

Clicked button to trigger JavaScript confirmation dialog at (256, 222) on xpath=//button[normalize-space()='Click for JS Confirm']
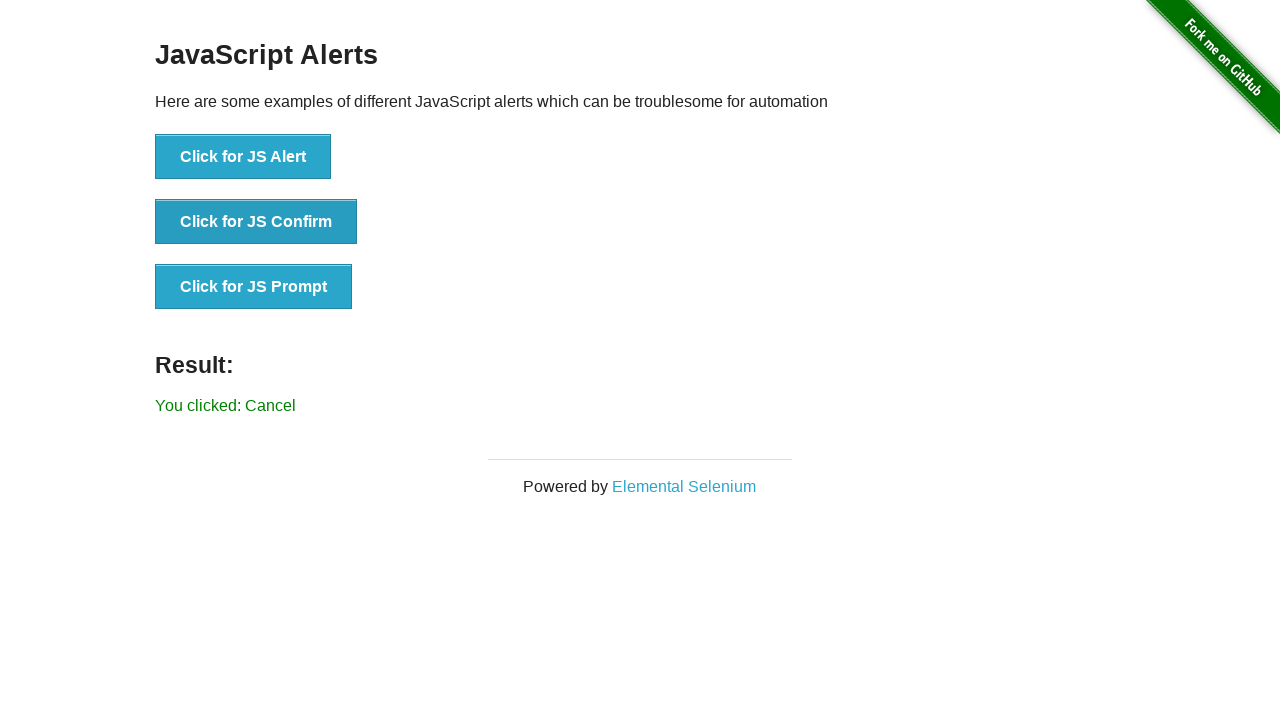

Confirmation dialog dismissed with cancel and result message appeared
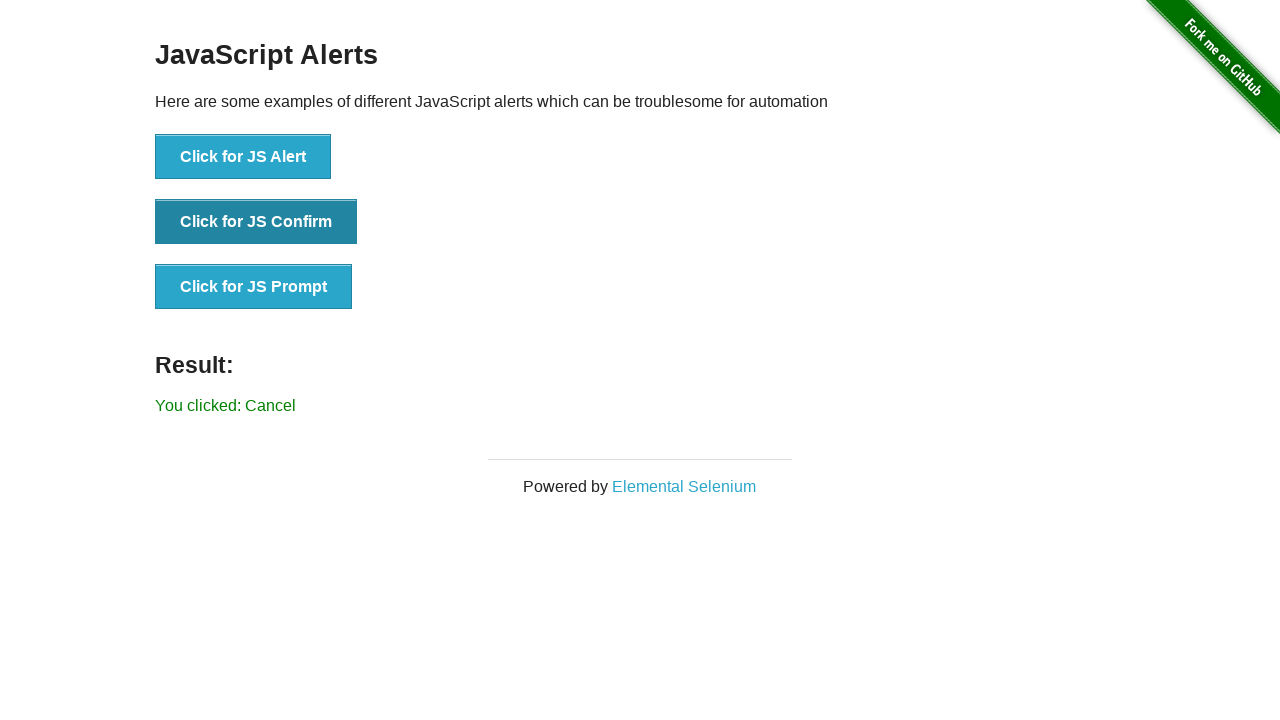

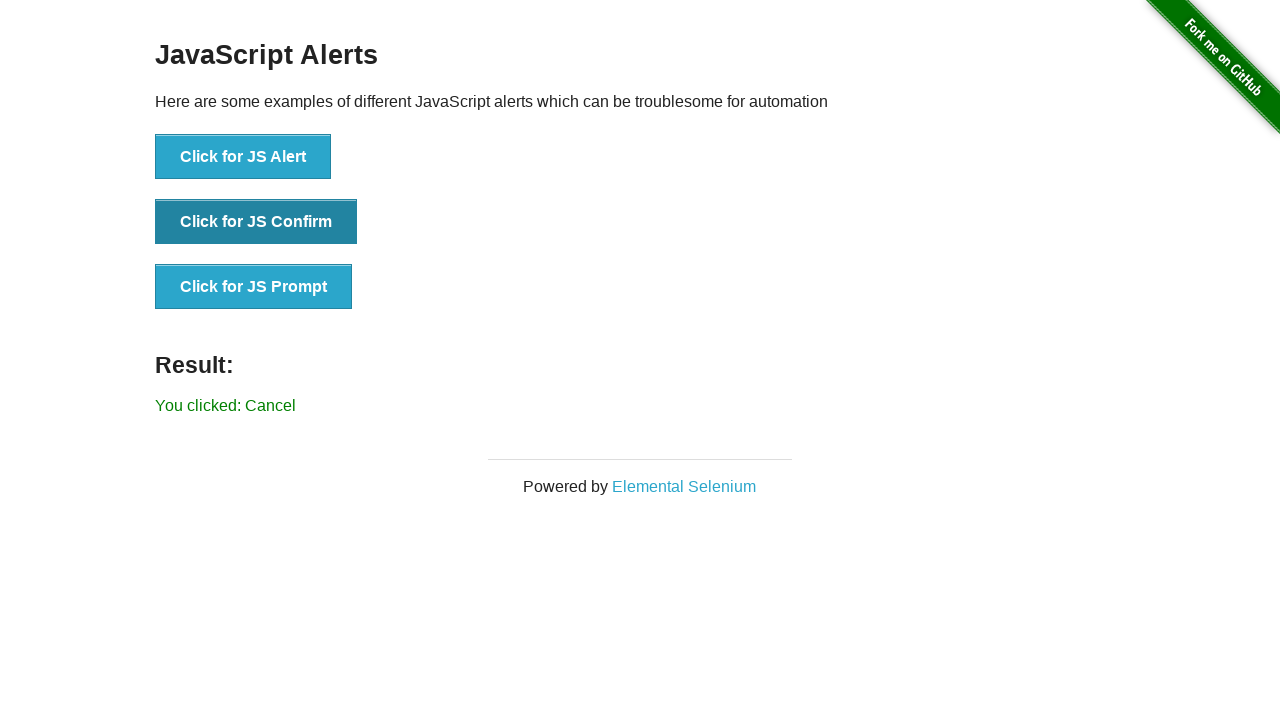